Tests page refresh functionality by navigating to a news website, storing the page title, refreshing the page, and verifying the title remains consistent after refresh.

Starting URL: http://www.ynet.co.il

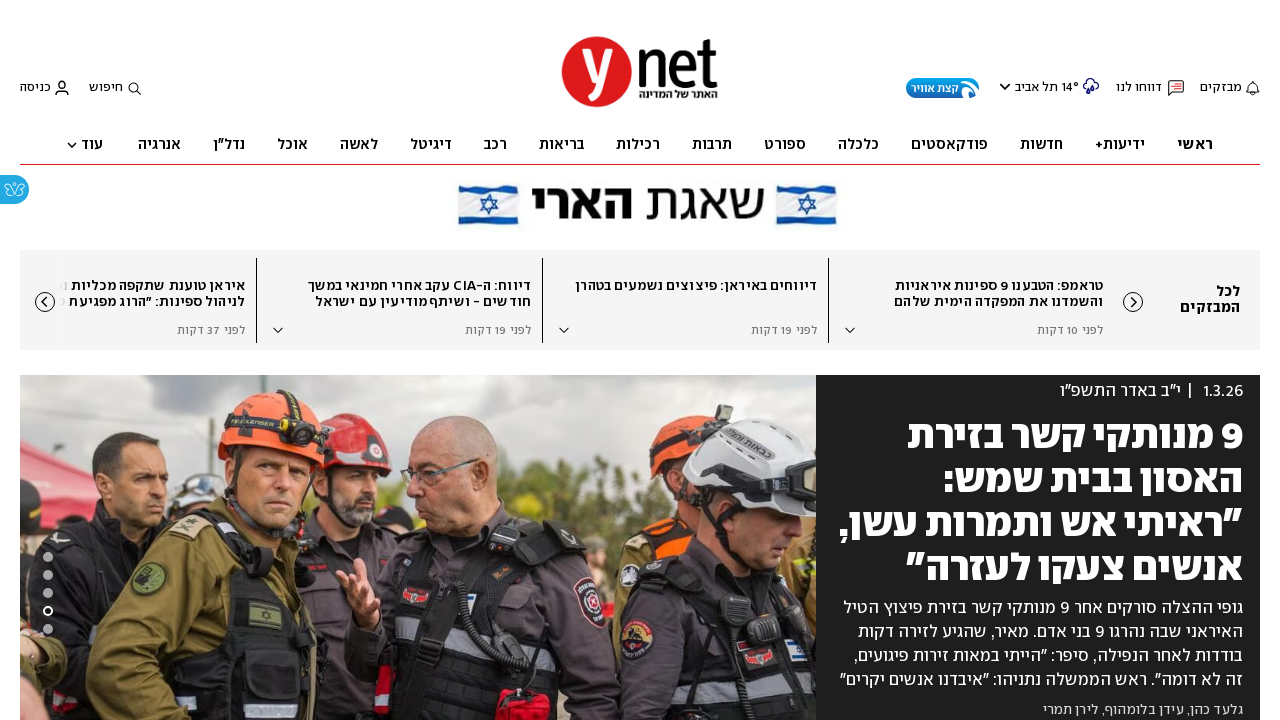

Retrieved initial page title from ynet.co.il
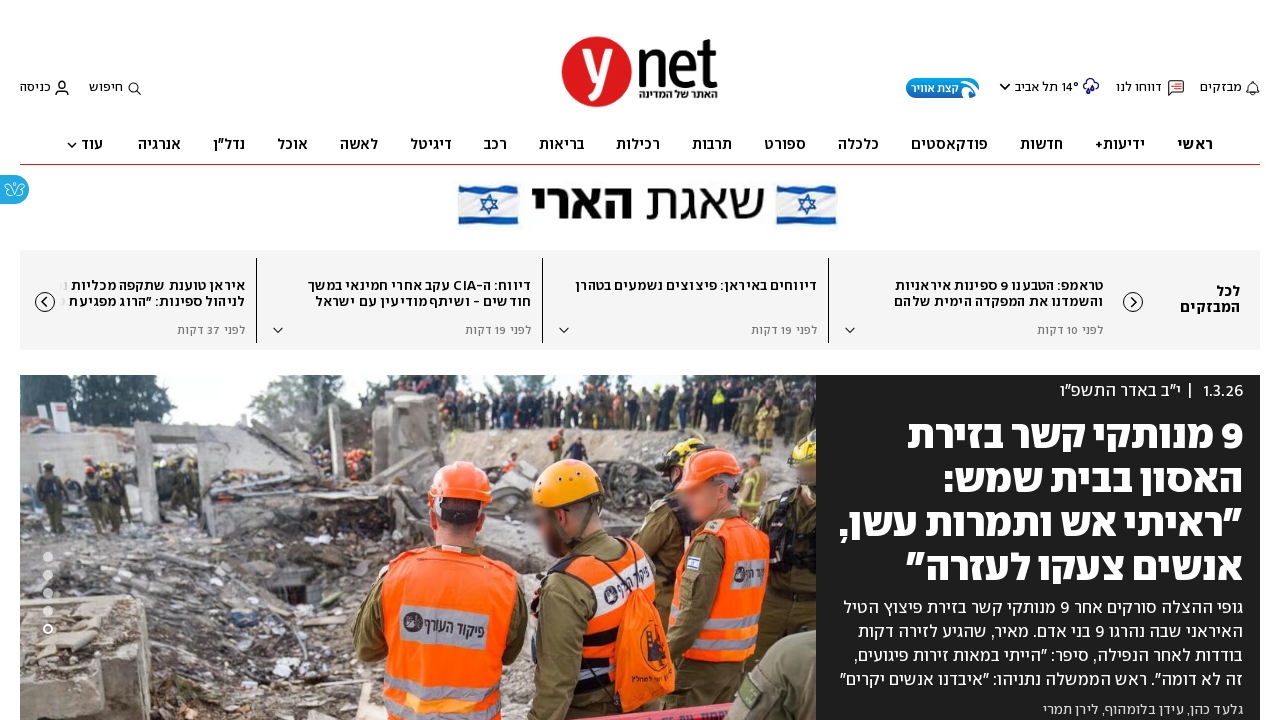

Refreshed the page
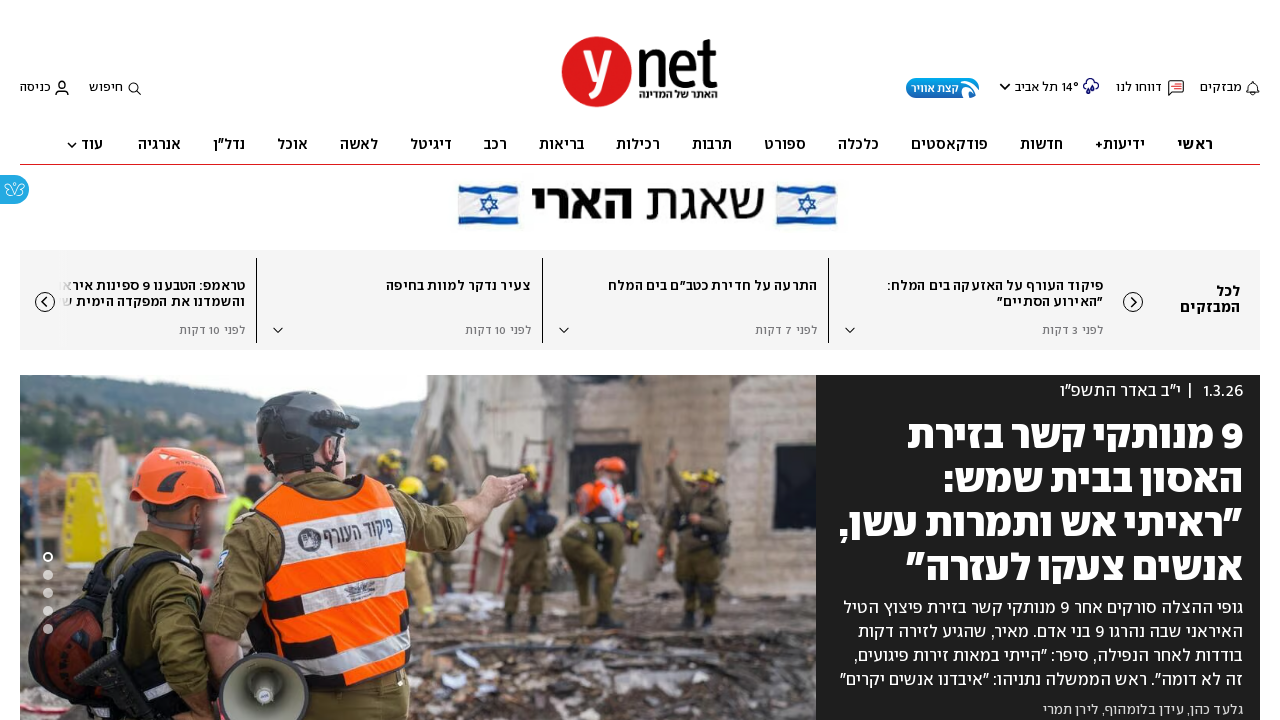

Waited for page to reach domcontentloaded state after refresh
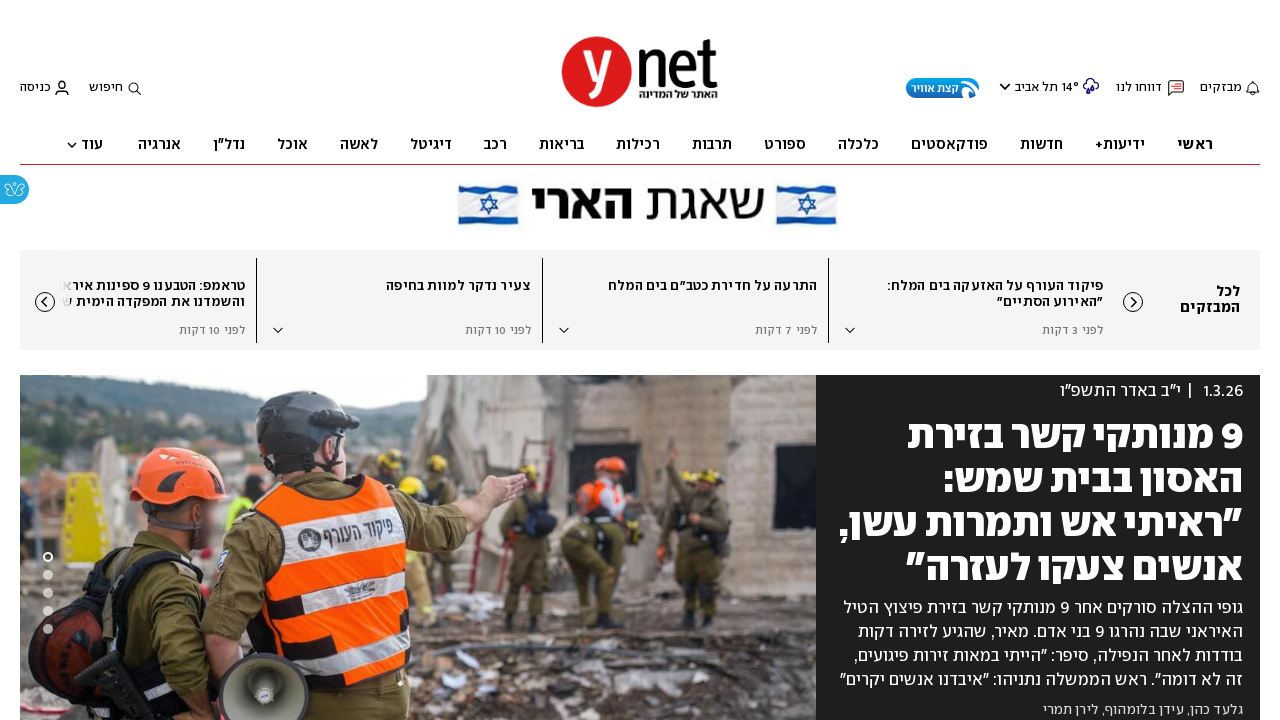

Retrieved page title after refresh to verify consistency
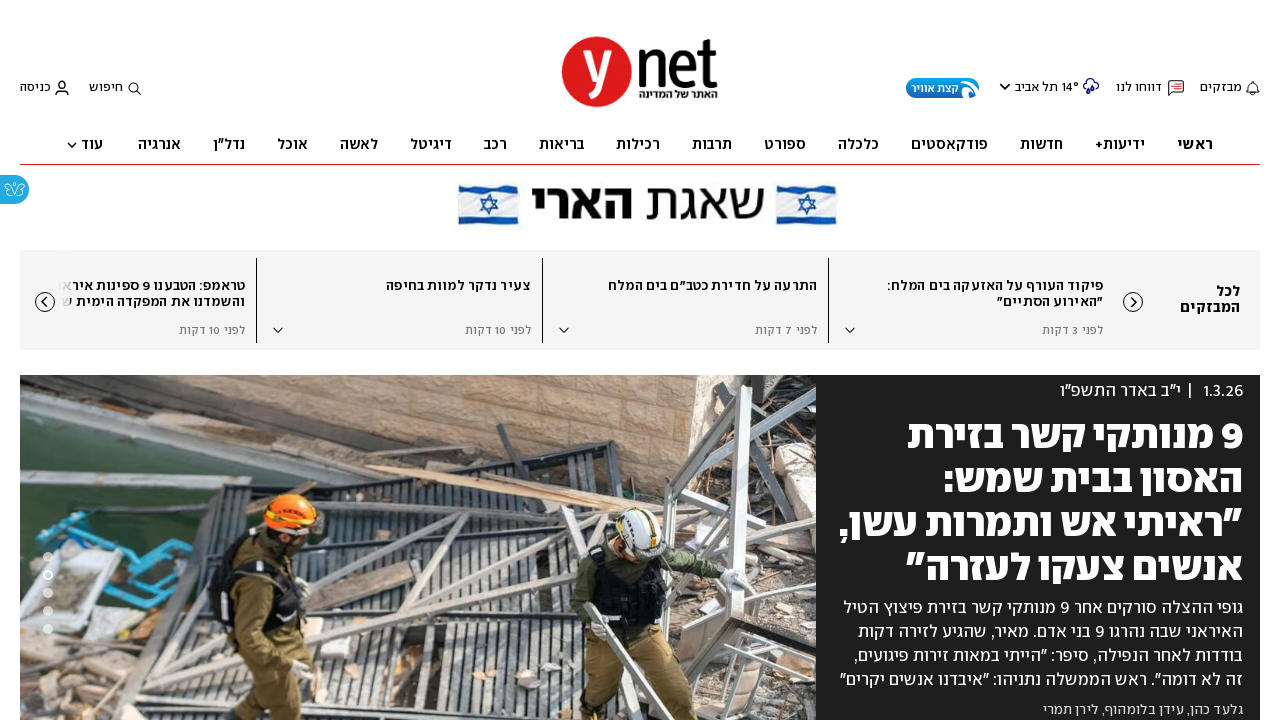

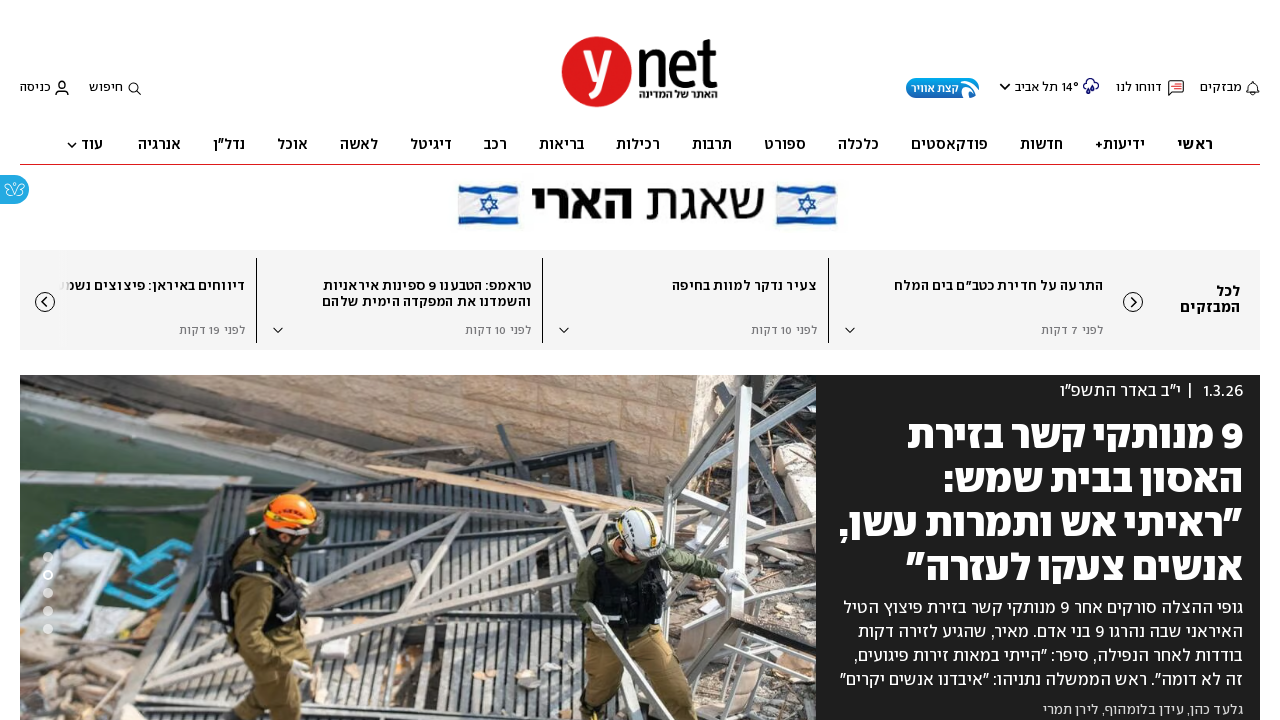